Tests a loading images page by waiting for the loading process to complete (indicated by "Done!" text appearing), then verifies the award image element is present.

Starting URL: https://bonigarcia.dev/selenium-webdriver-java/loading-images.html

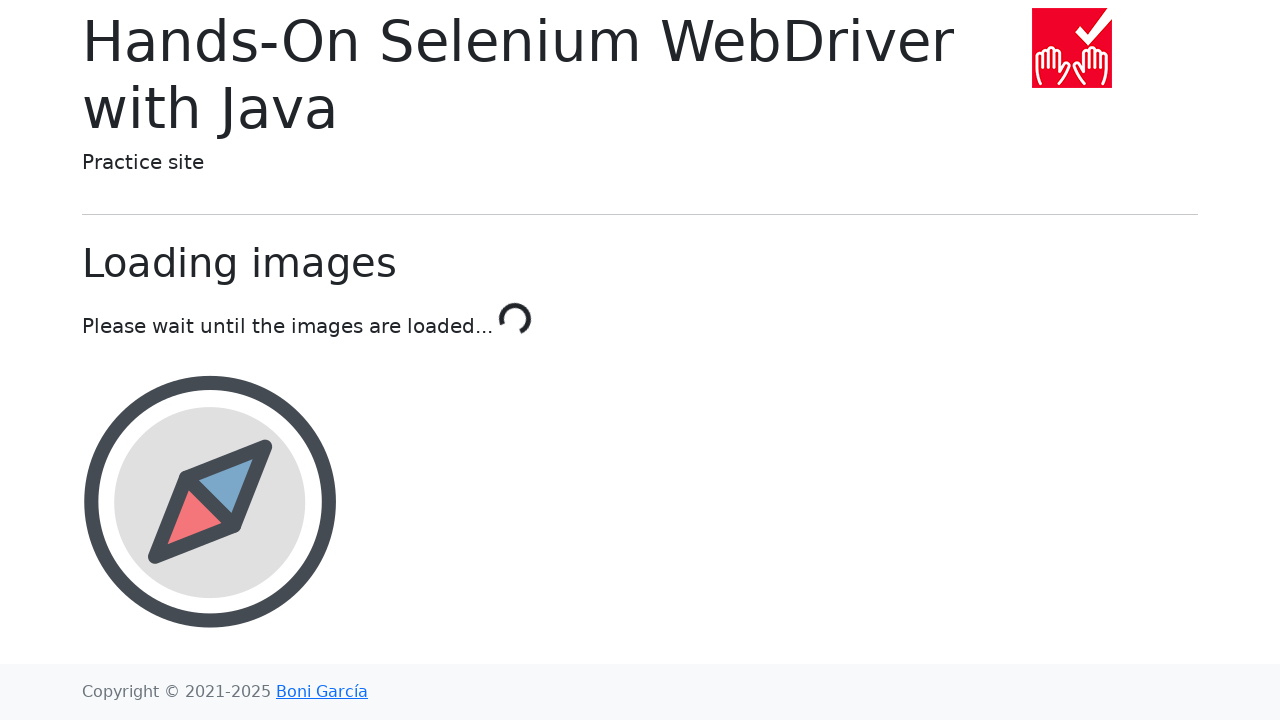

Navigated to loading images test page
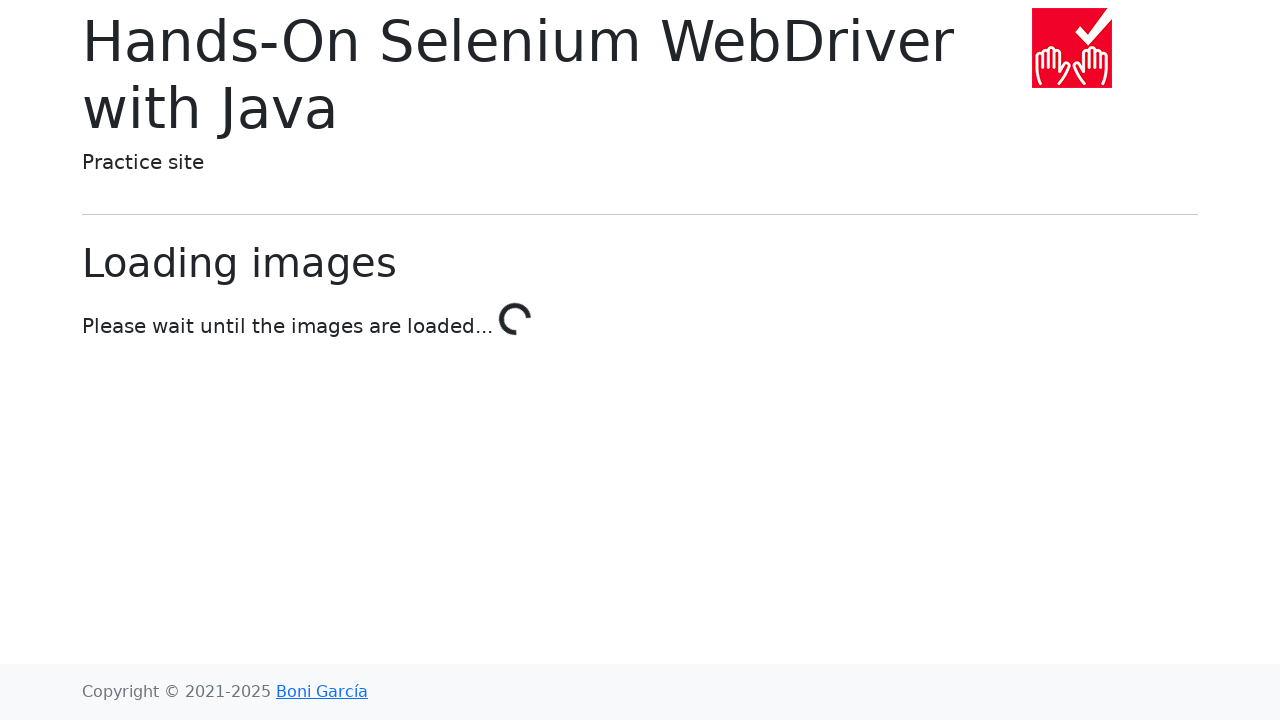

Loading process completed - 'Done!' text appeared
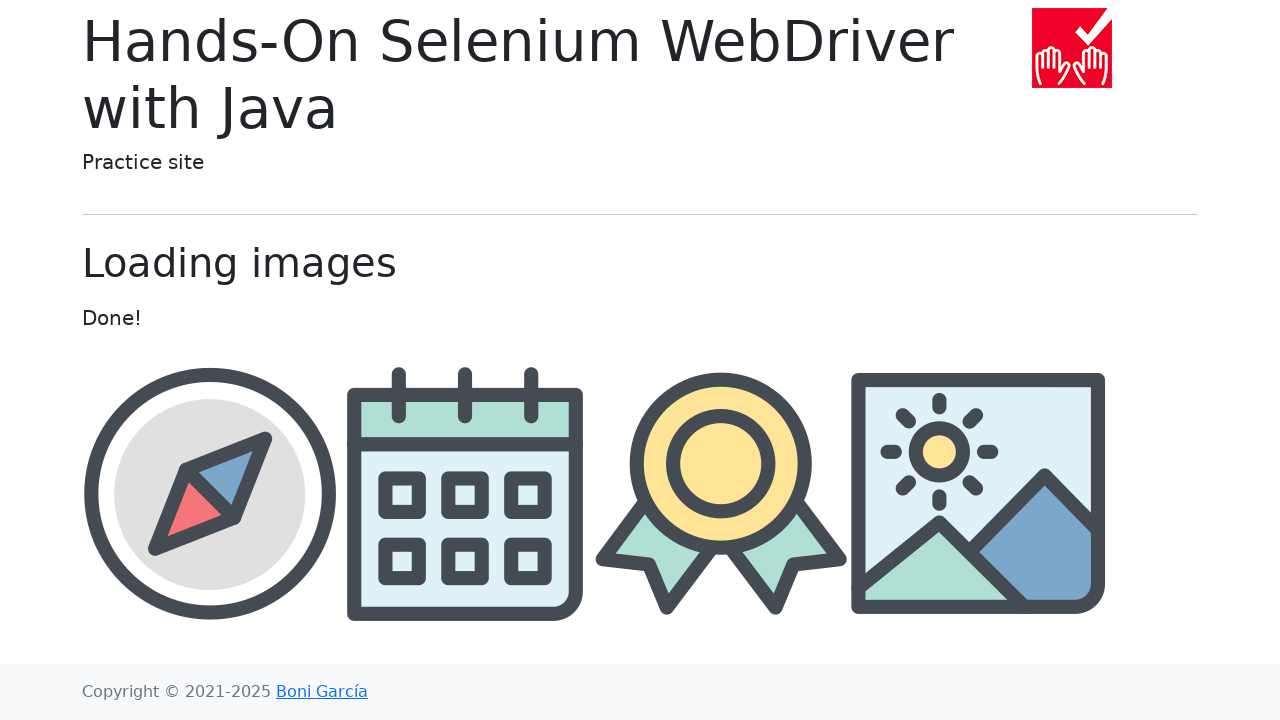

Award image element became visible
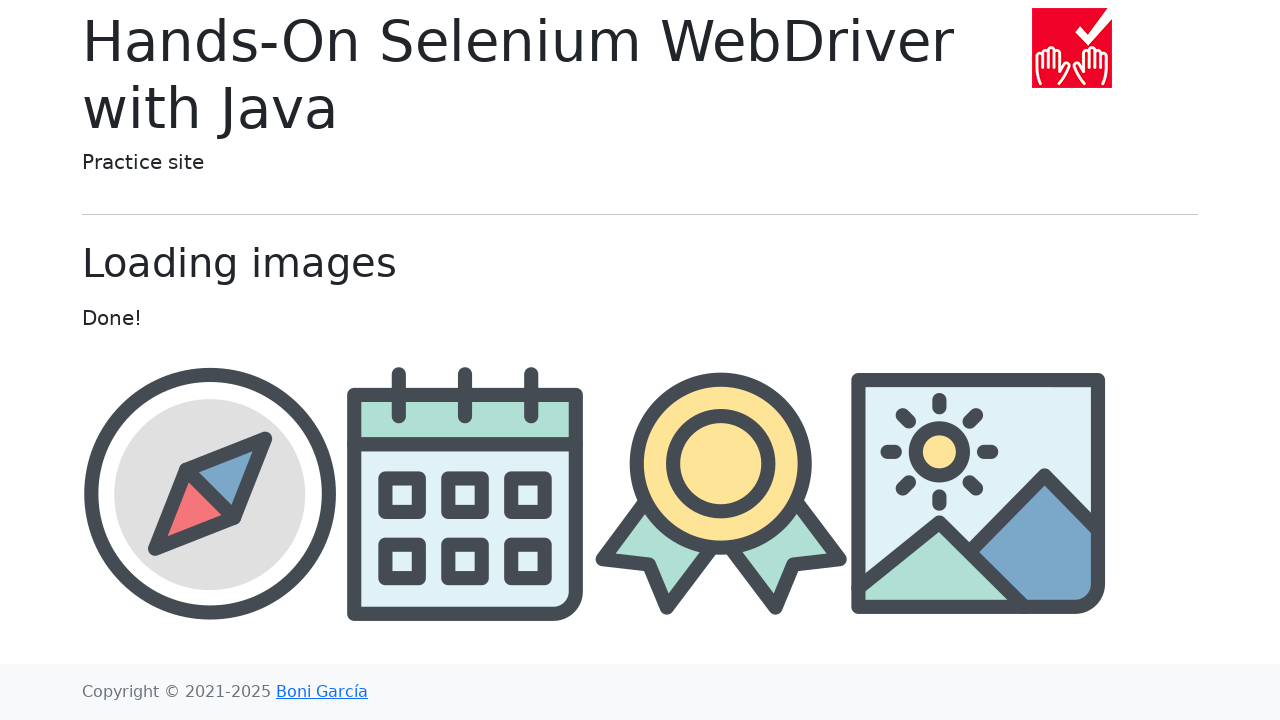

Retrieved src attribute from award image element
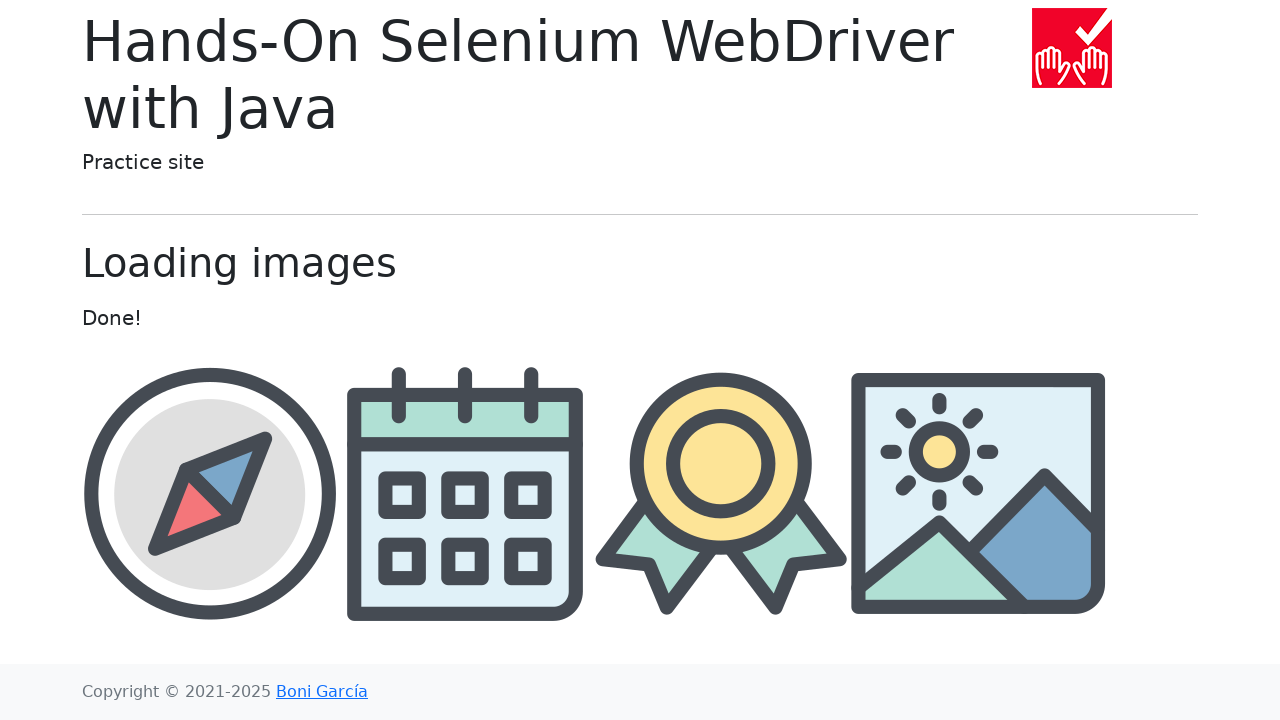

Verified that award image src attribute is not None
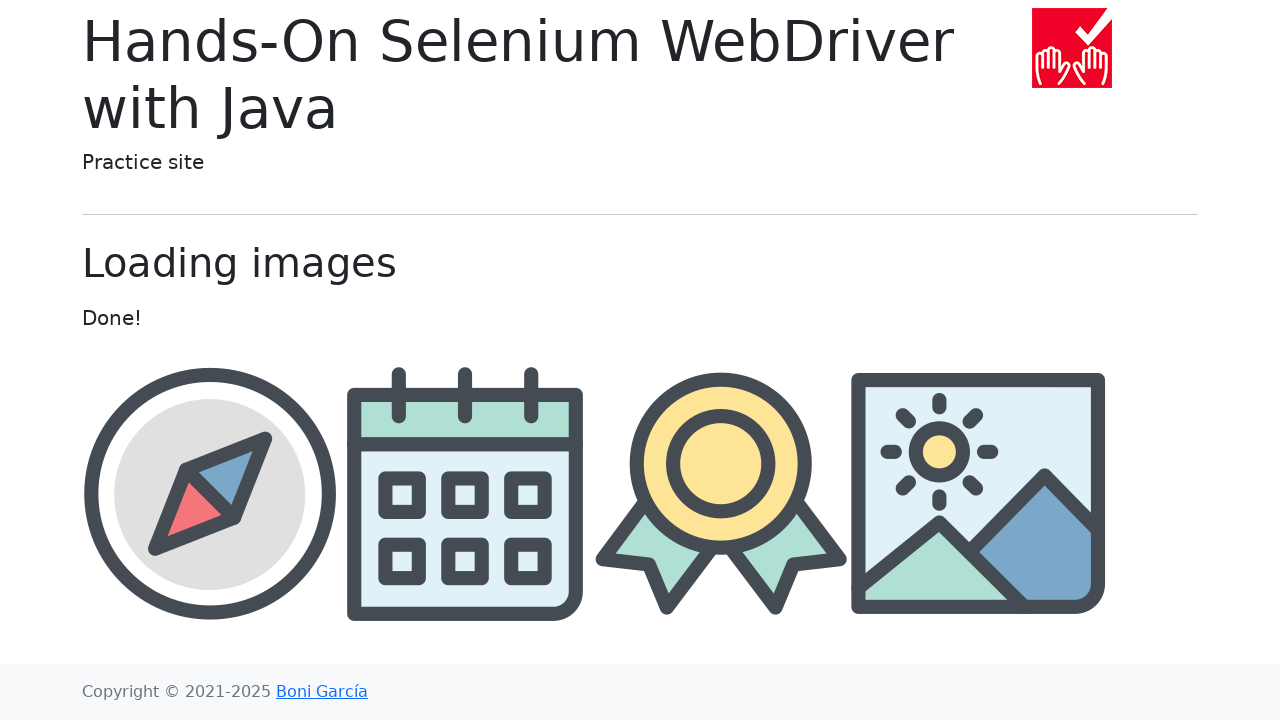

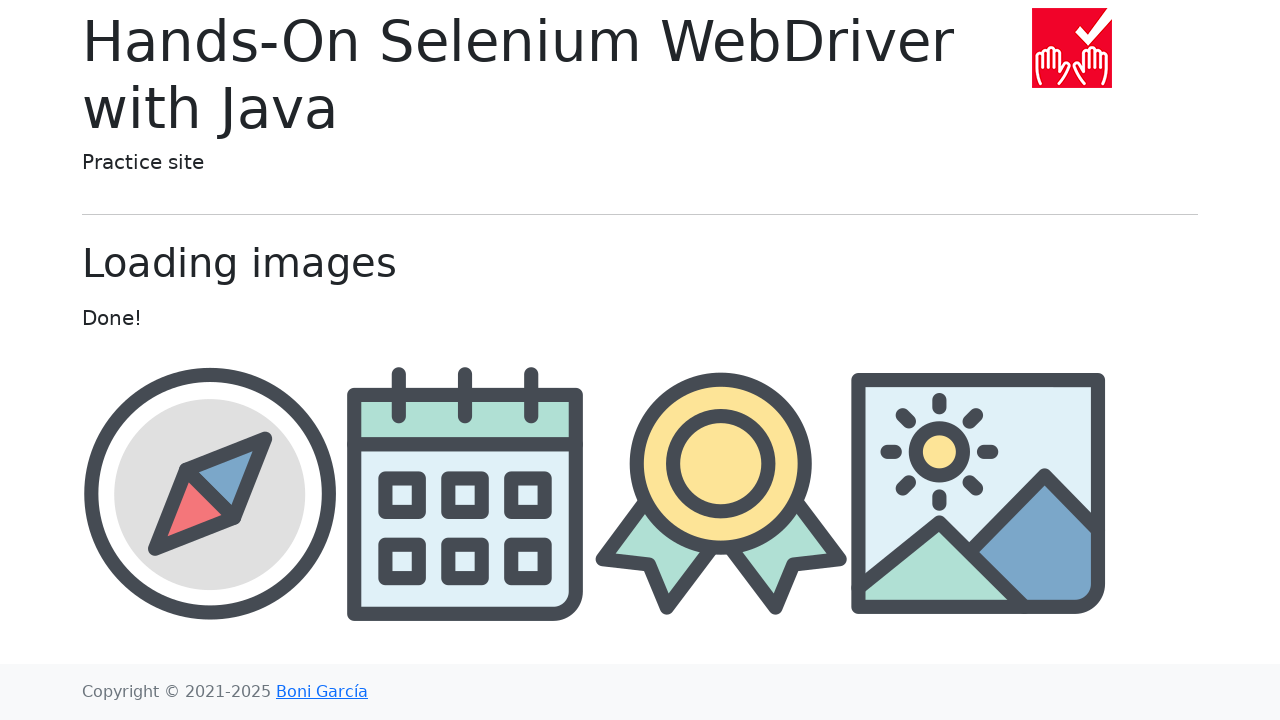